Validates that the sum of individual values in a table matches the displayed total amount by scrolling to the table and calculating the sum

Starting URL: https://rahulshettyacademy.com/AutomationPractice/

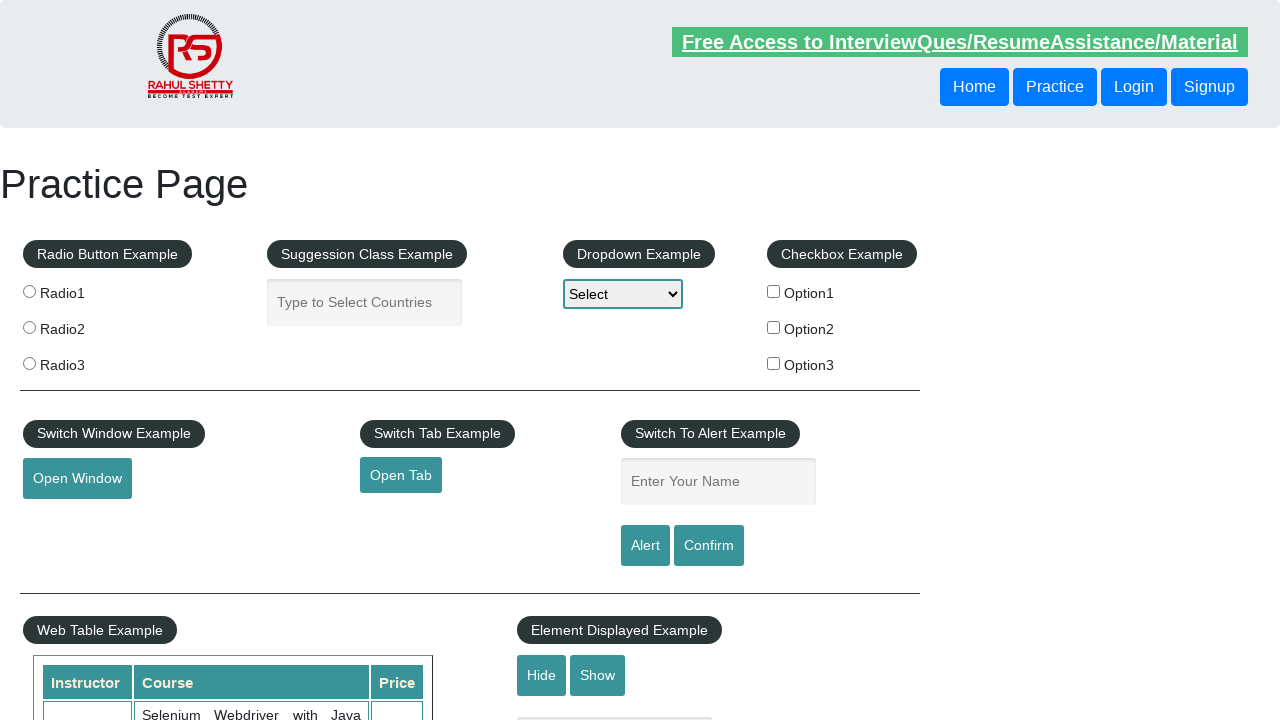

Scrolled down 600px to view the product table
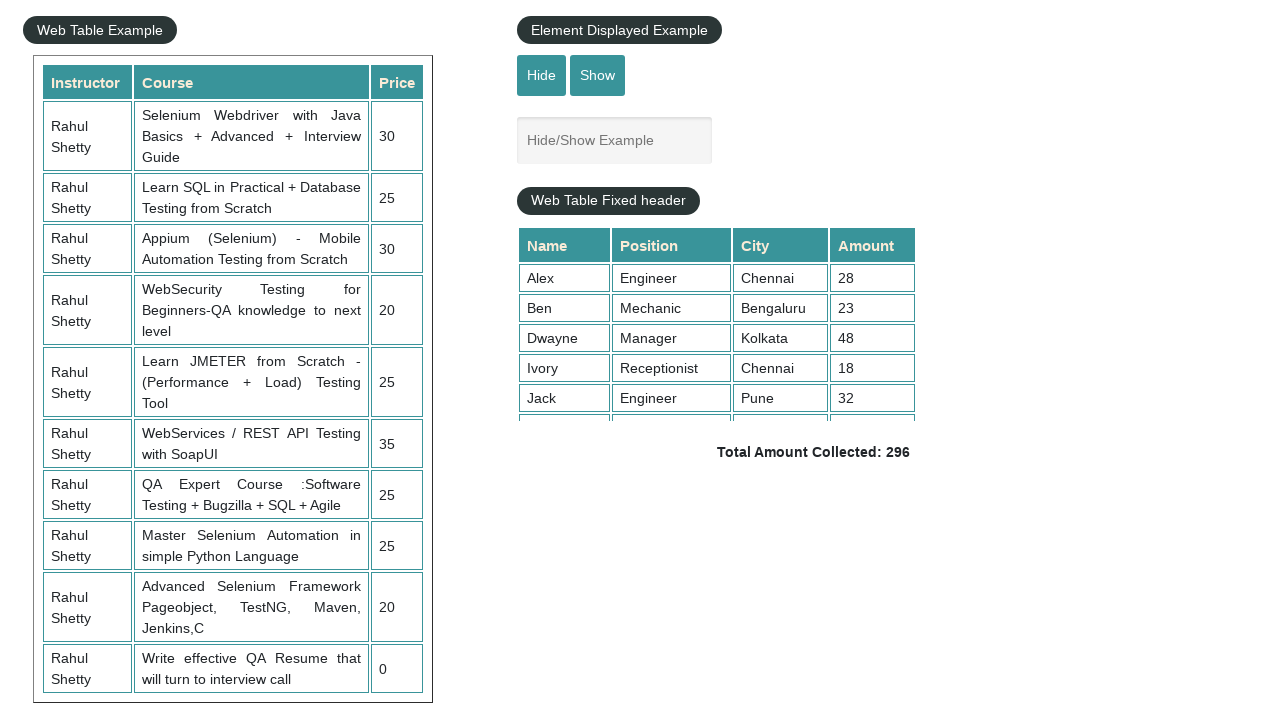

Retrieved all price values from the 4th column of the product table
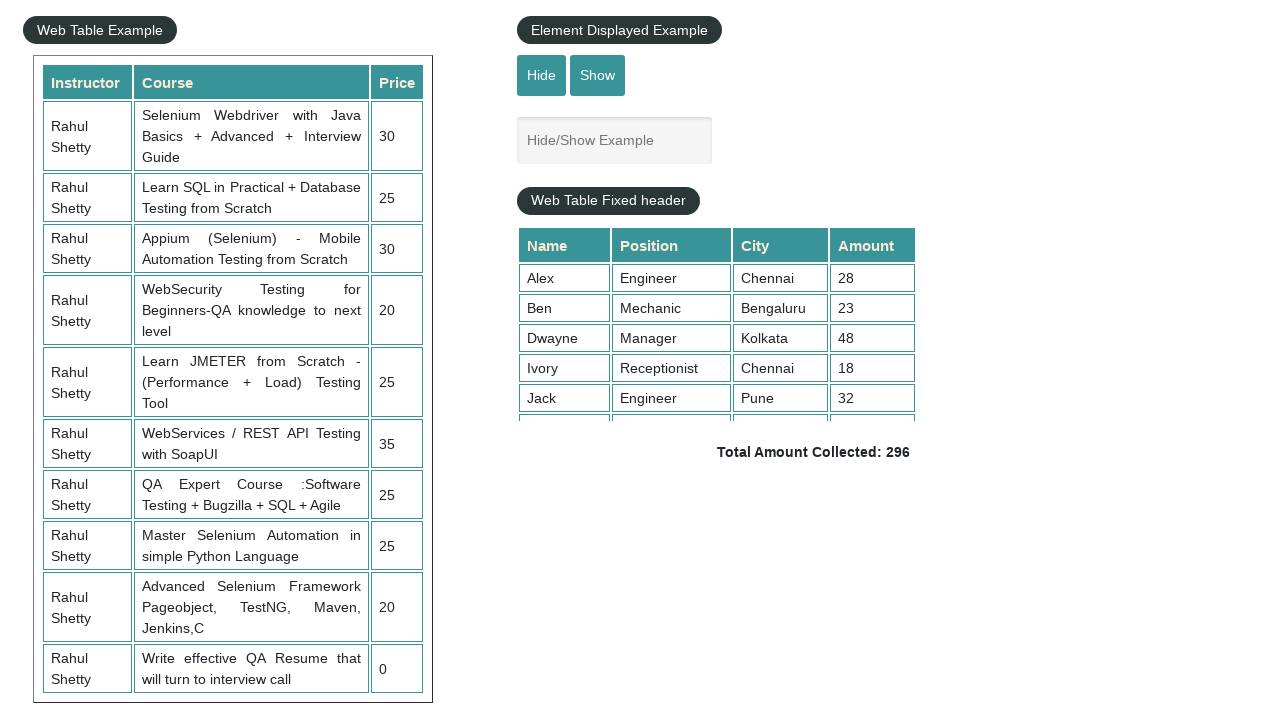

Calculated sum of individual values: 296
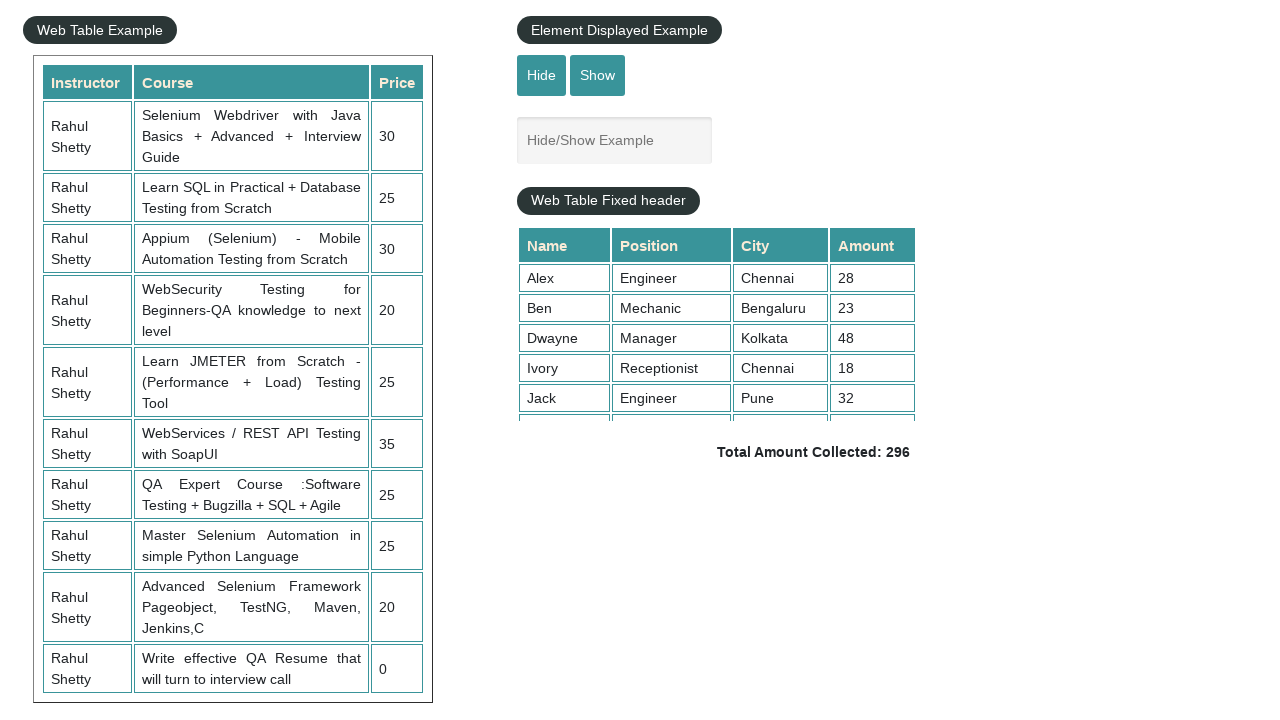

Retrieved displayed total amount text
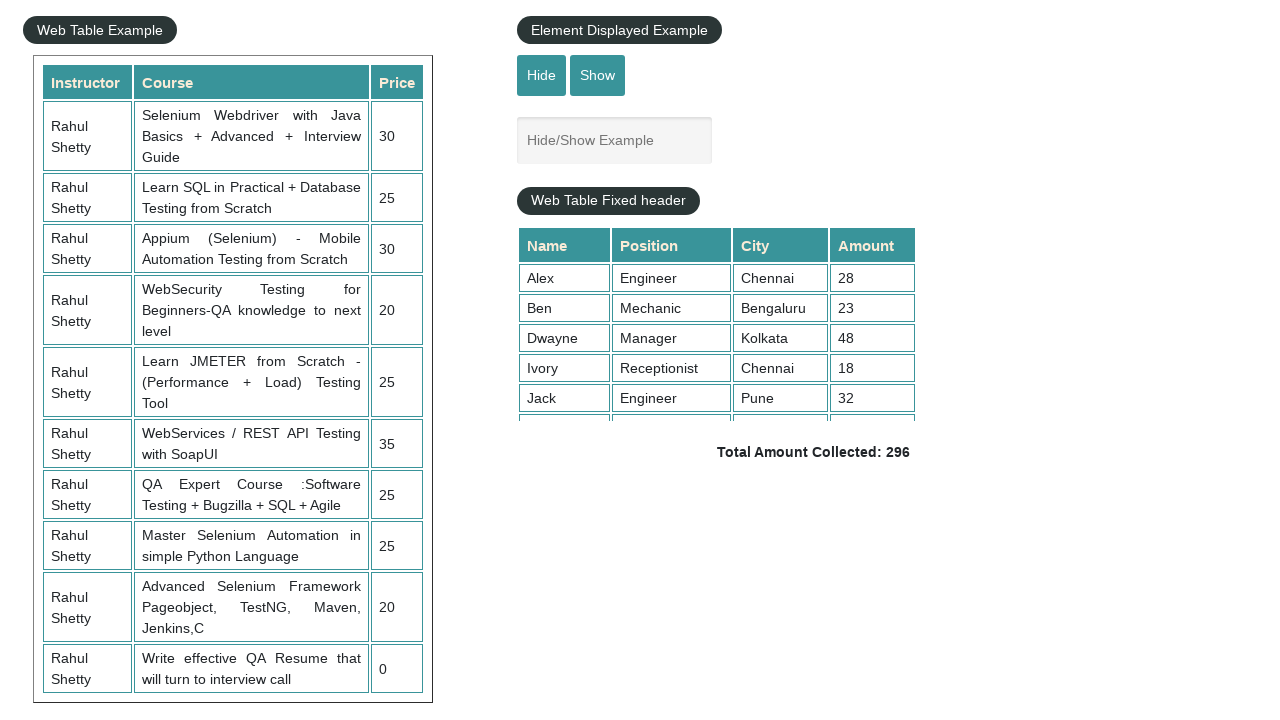

Parsed total amount from display: 296
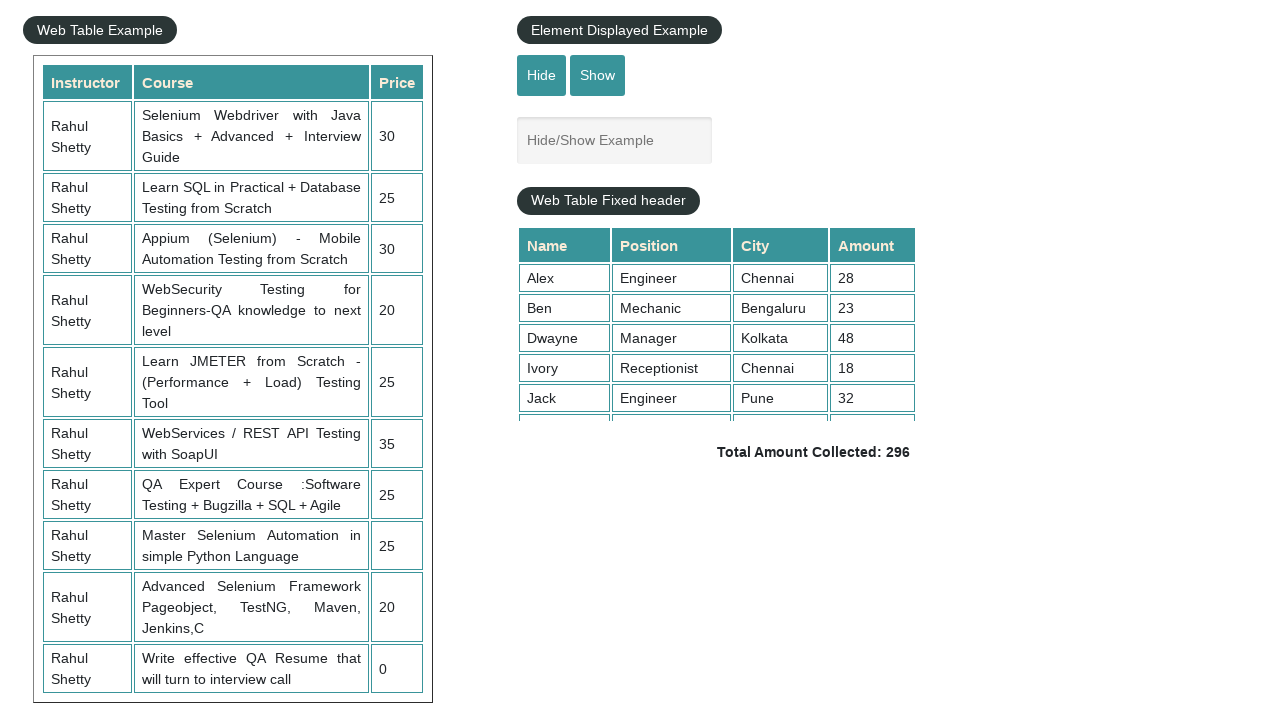

Verified that calculated sum (296) matches displayed total (296)
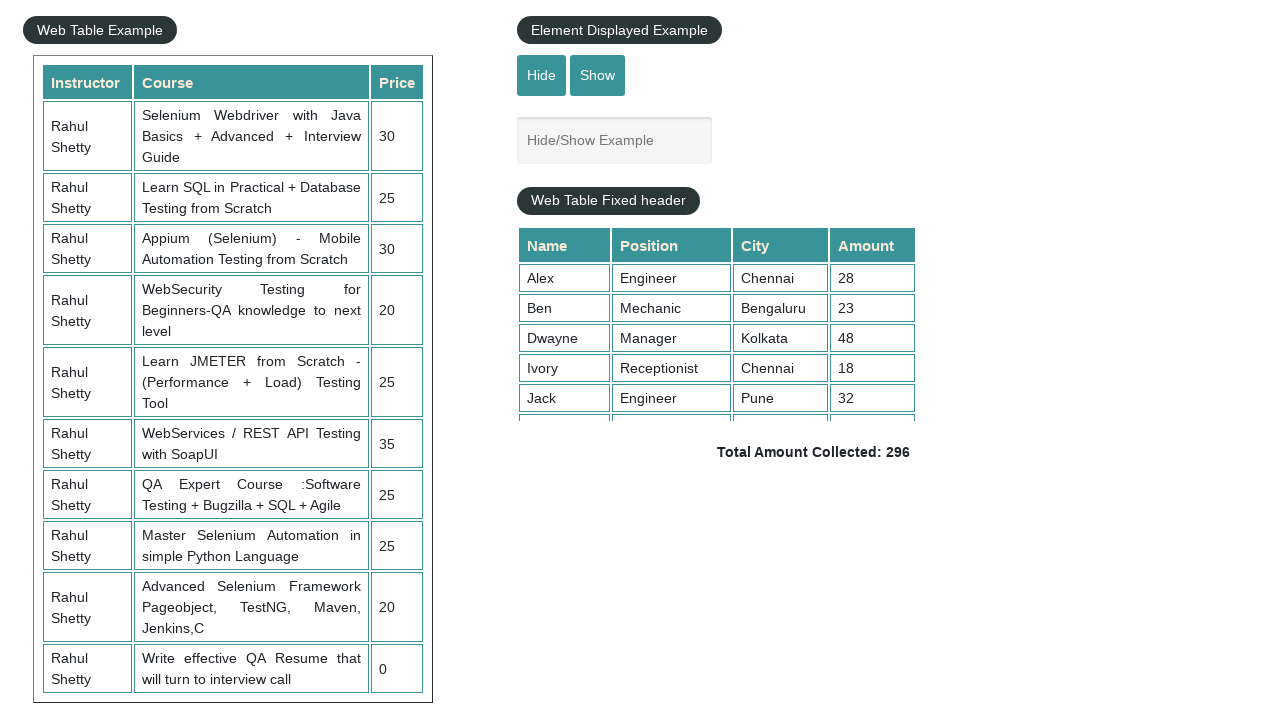

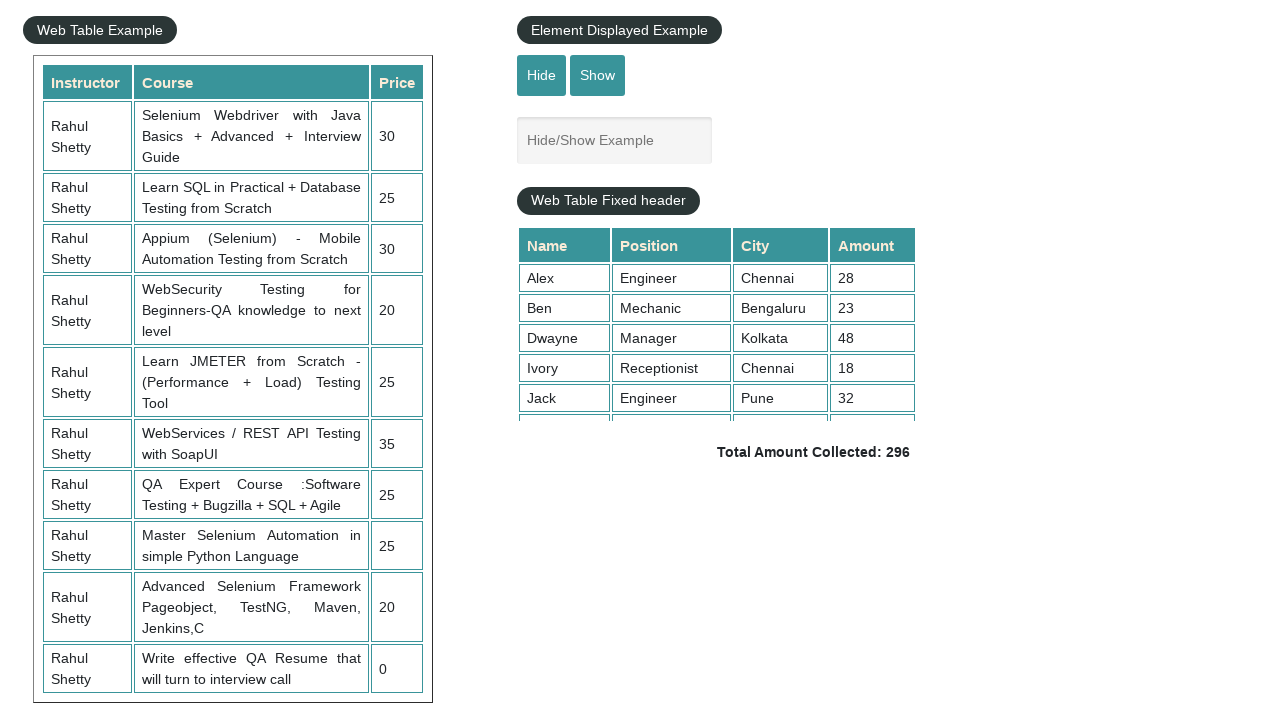